Tests button responsiveness by tapping on visible buttons on mobile viewport.

Starting URL: https://web-8jh71jiyo-giquinas-projects.vercel.app

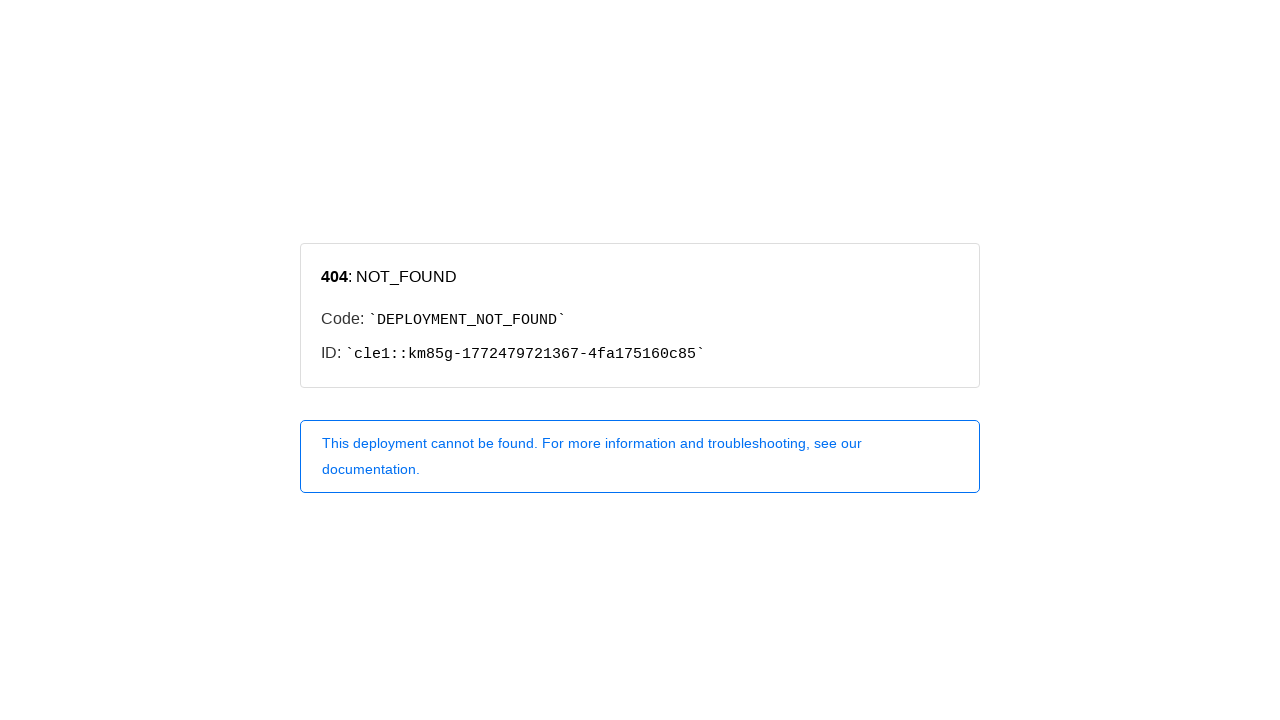

Set mobile viewport to 375x667
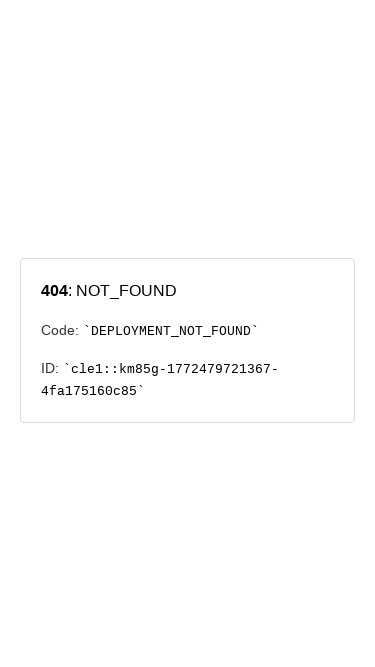

Page loaded and network idle
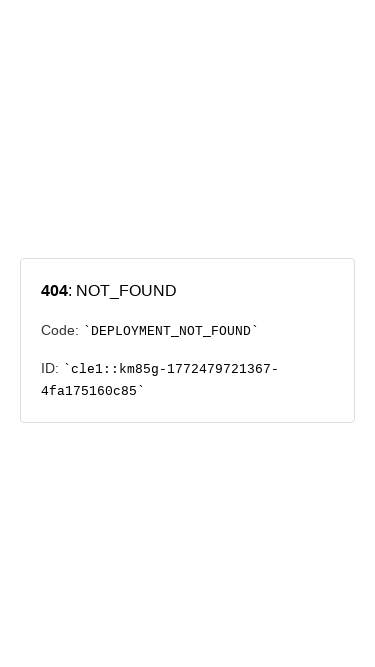

Found 0 visible buttons
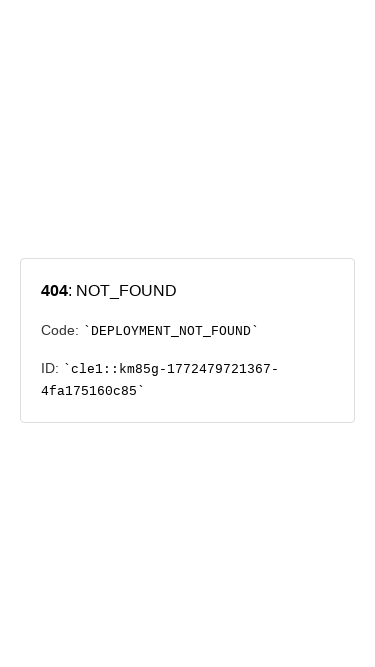

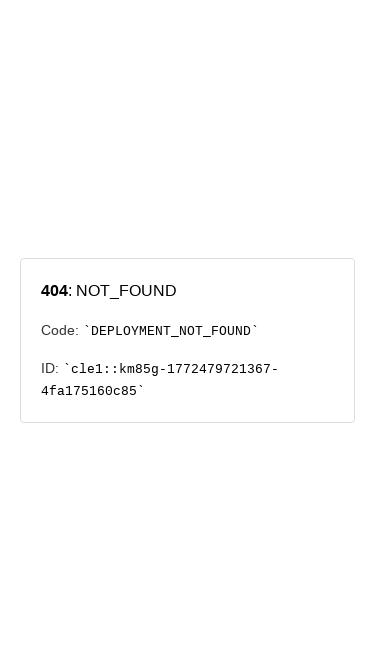